Tests radio button selection by clicking on the Yes radio button option

Starting URL: https://demoqa.com/elements

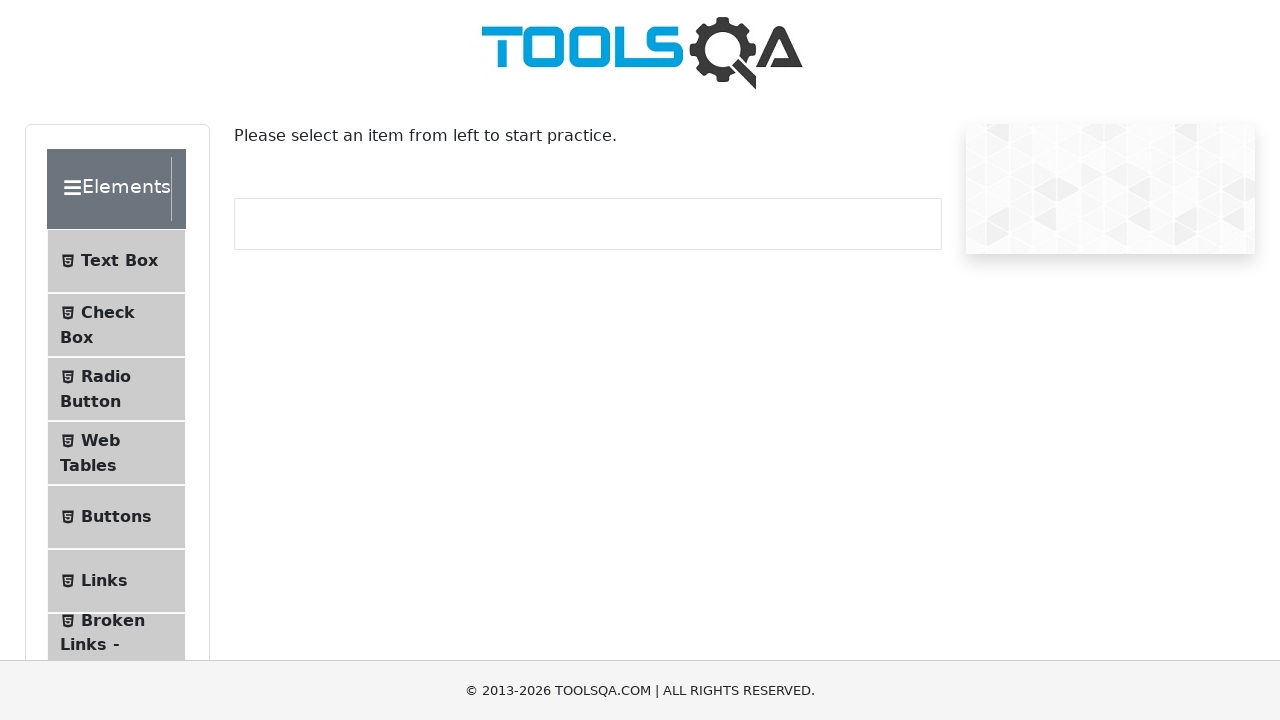

Clicked on Radio Button menu item at (116, 389) on #item-2
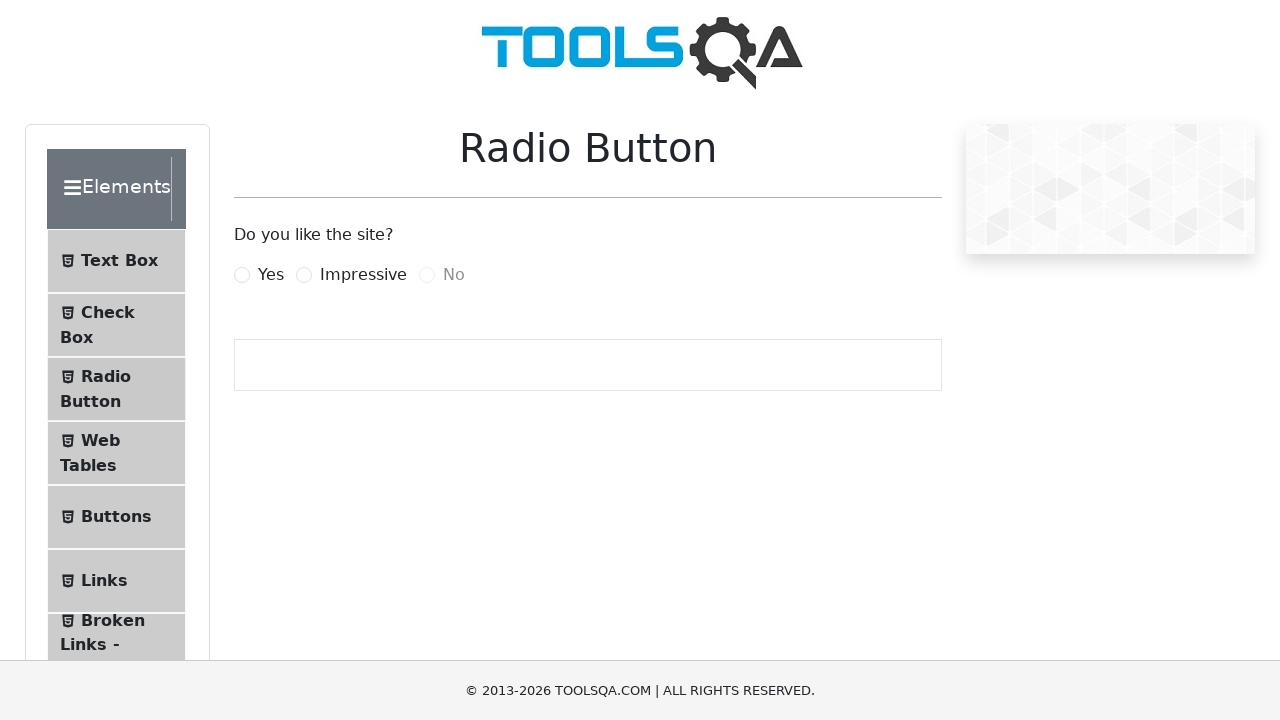

Clicked Yes radio button option at (271, 275) on xpath=//label[@for='yesRadio']
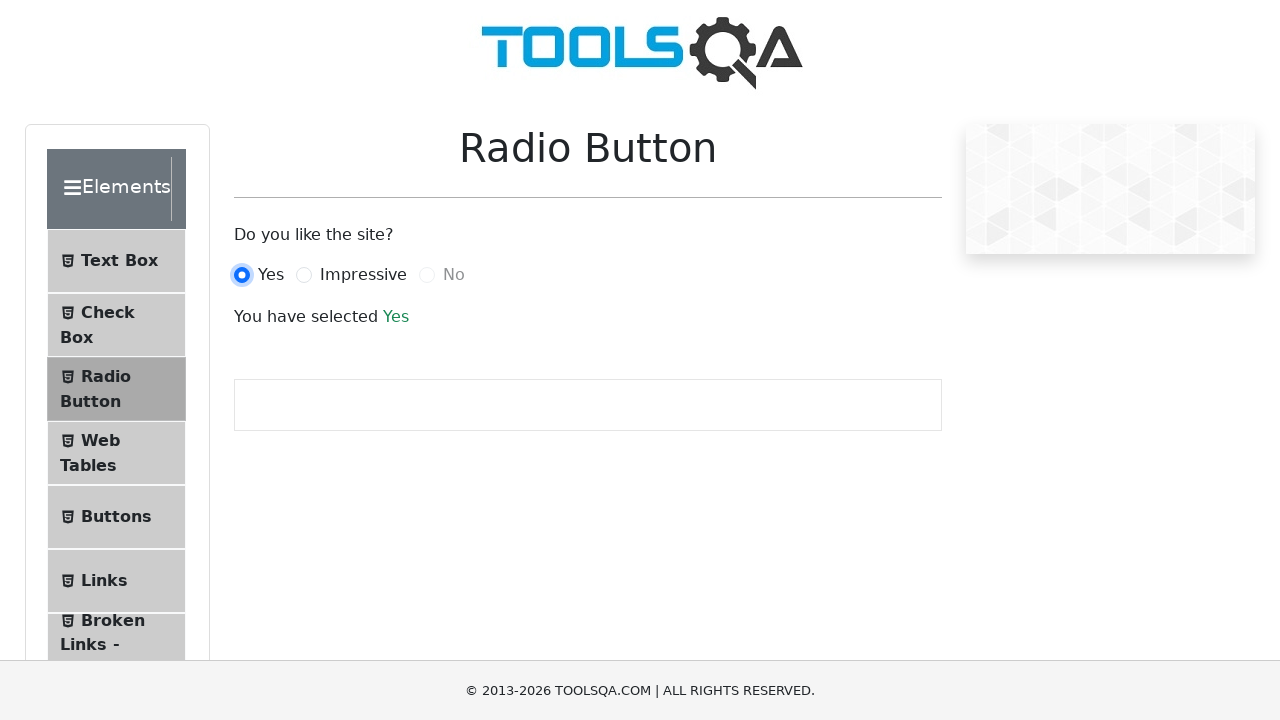

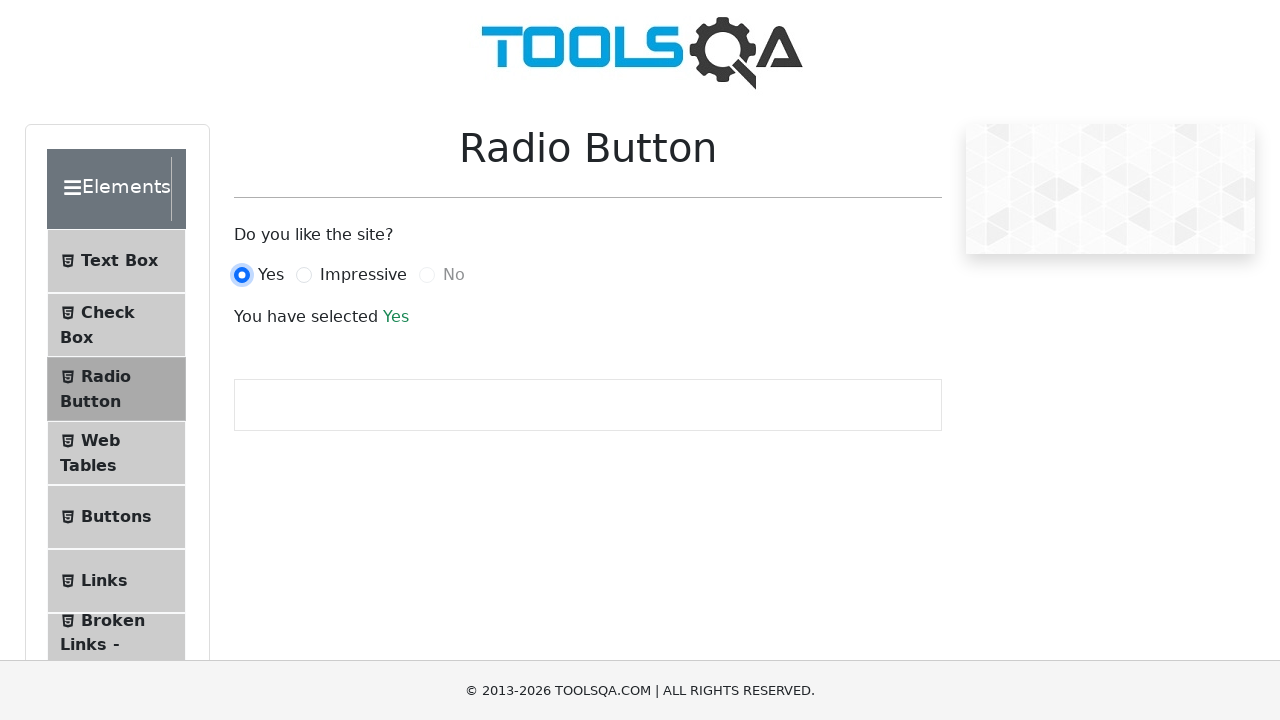